Tests filtering todos to show only active items and using browser back button navigation

Starting URL: https://demo.playwright.dev/todomvc

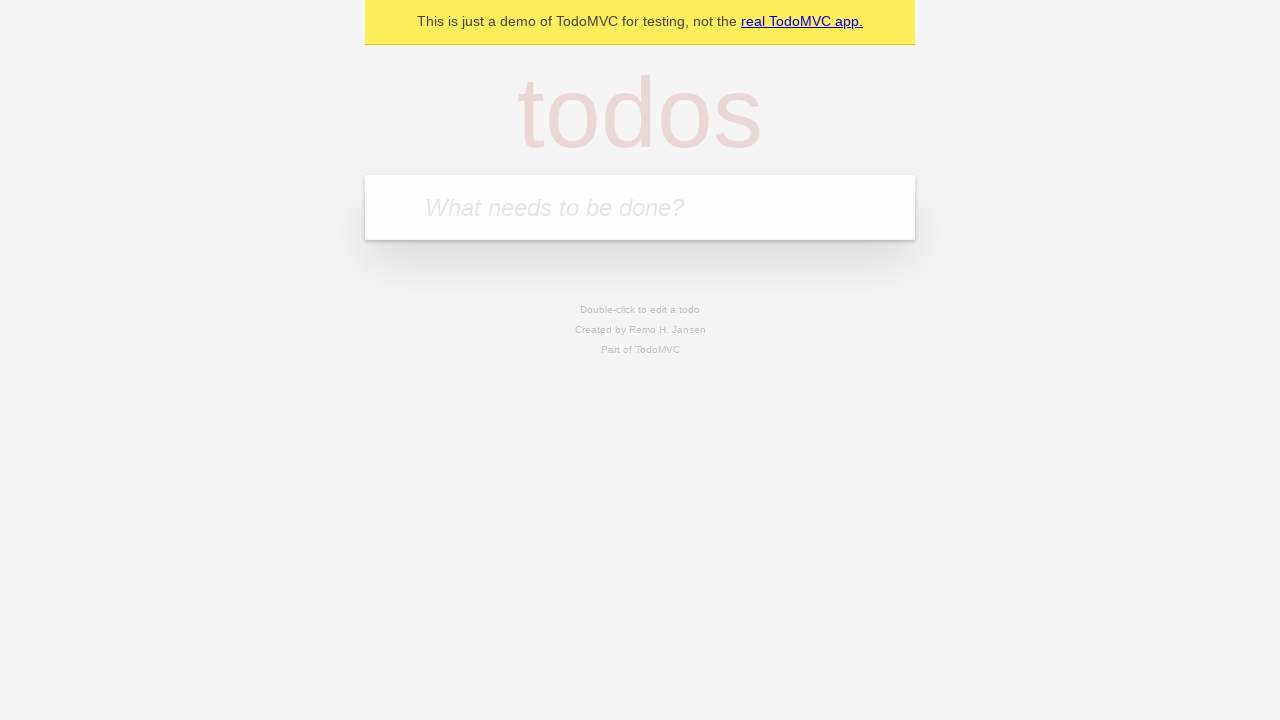

Filled todo input with 'buy some cheese' on internal:attr=[placeholder="What needs to be done?"i]
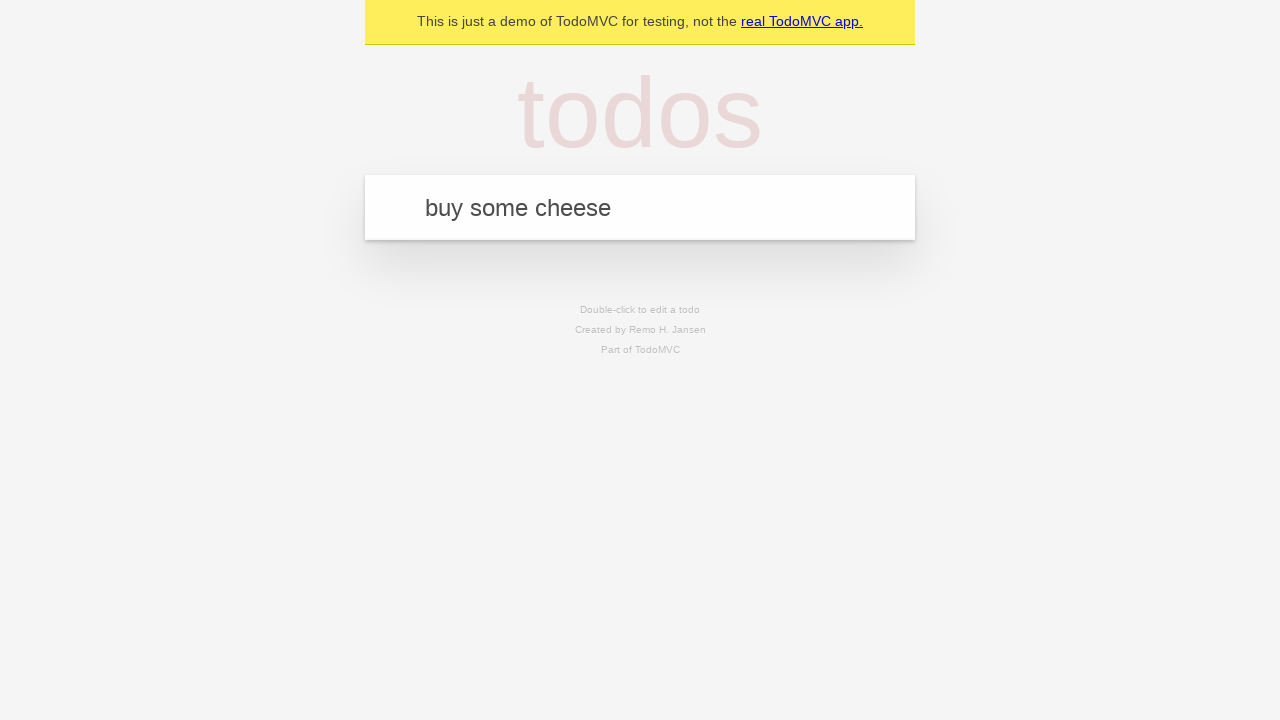

Pressed Enter to add first todo on internal:attr=[placeholder="What needs to be done?"i]
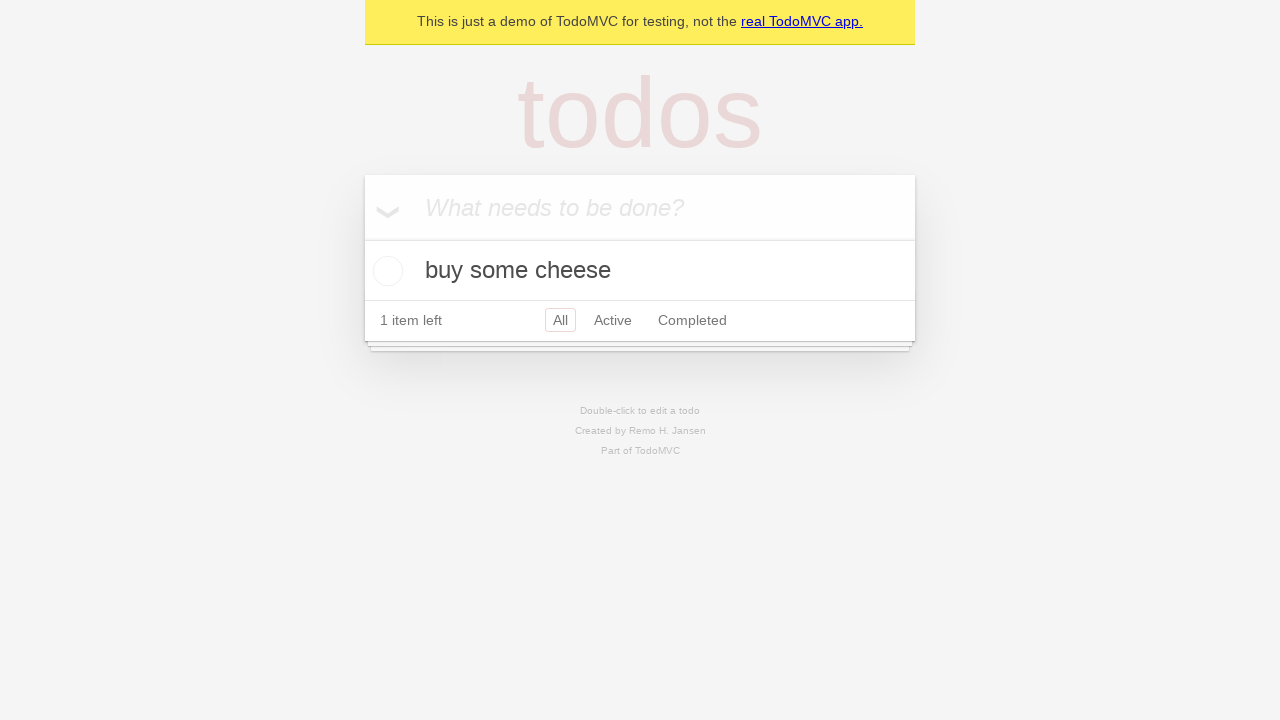

Filled todo input with 'feed the cat' on internal:attr=[placeholder="What needs to be done?"i]
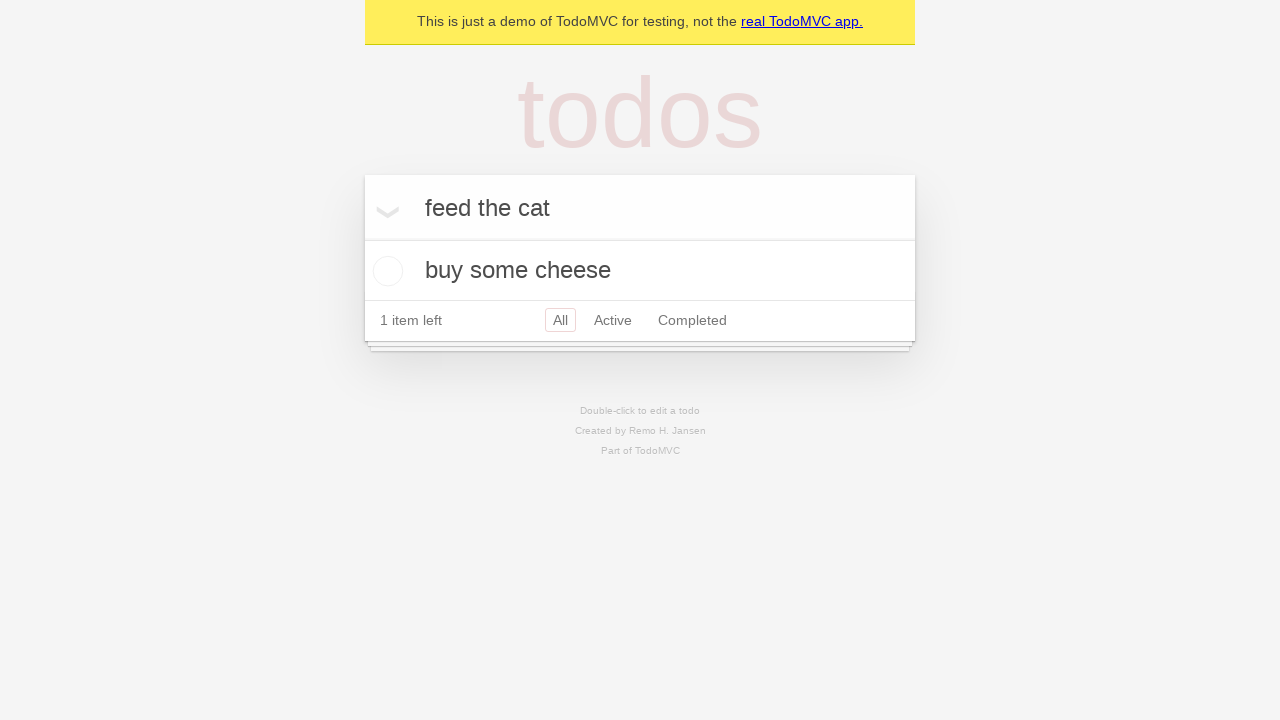

Pressed Enter to add second todo on internal:attr=[placeholder="What needs to be done?"i]
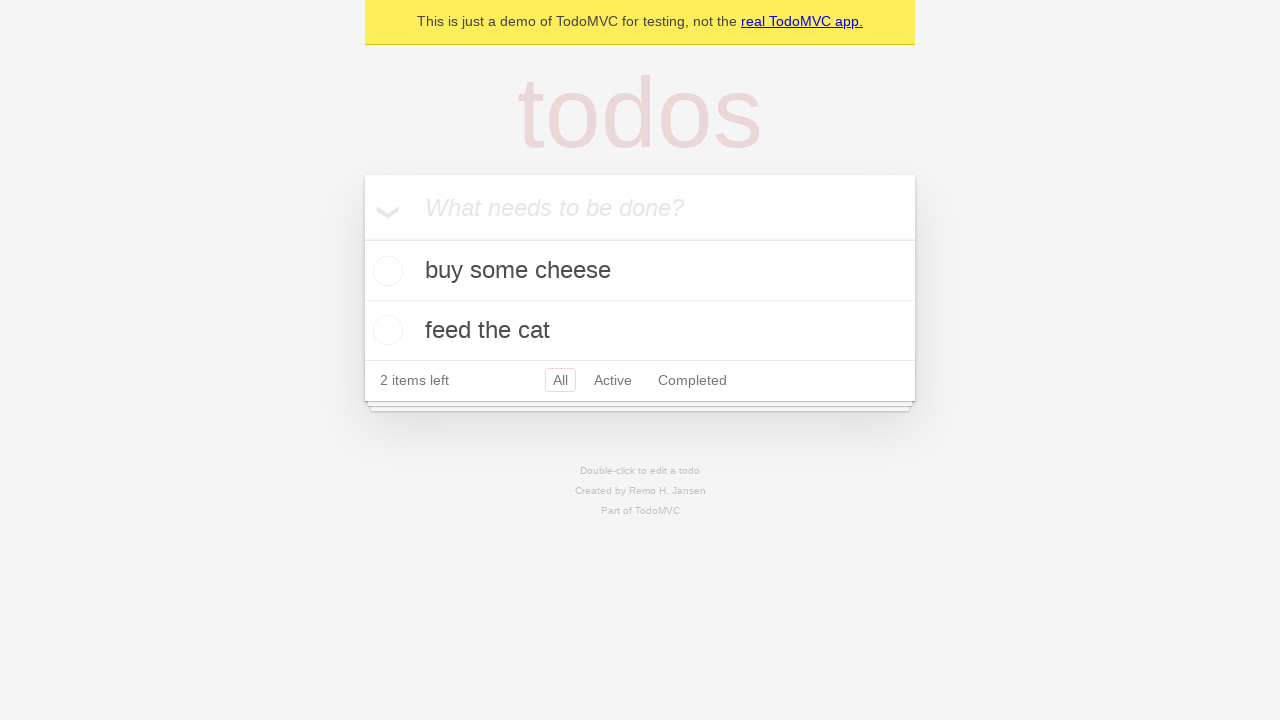

Filled todo input with 'book a doctors appointment' on internal:attr=[placeholder="What needs to be done?"i]
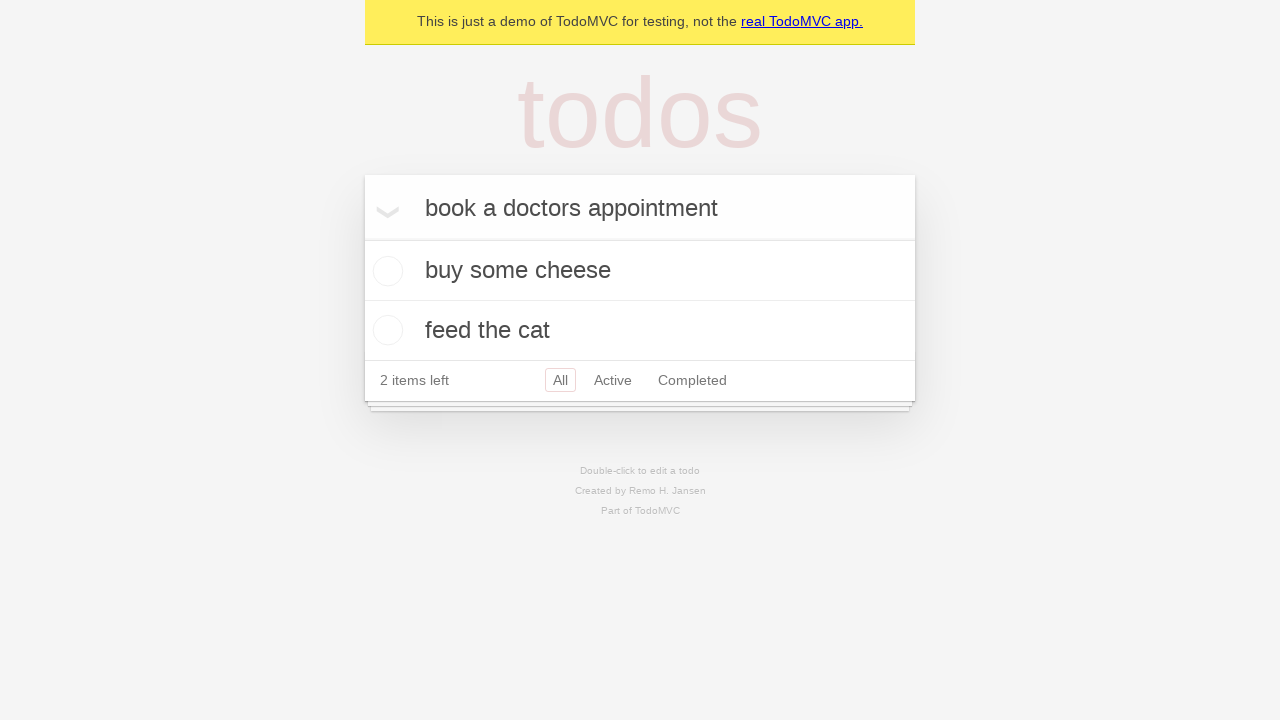

Pressed Enter to add third todo on internal:attr=[placeholder="What needs to be done?"i]
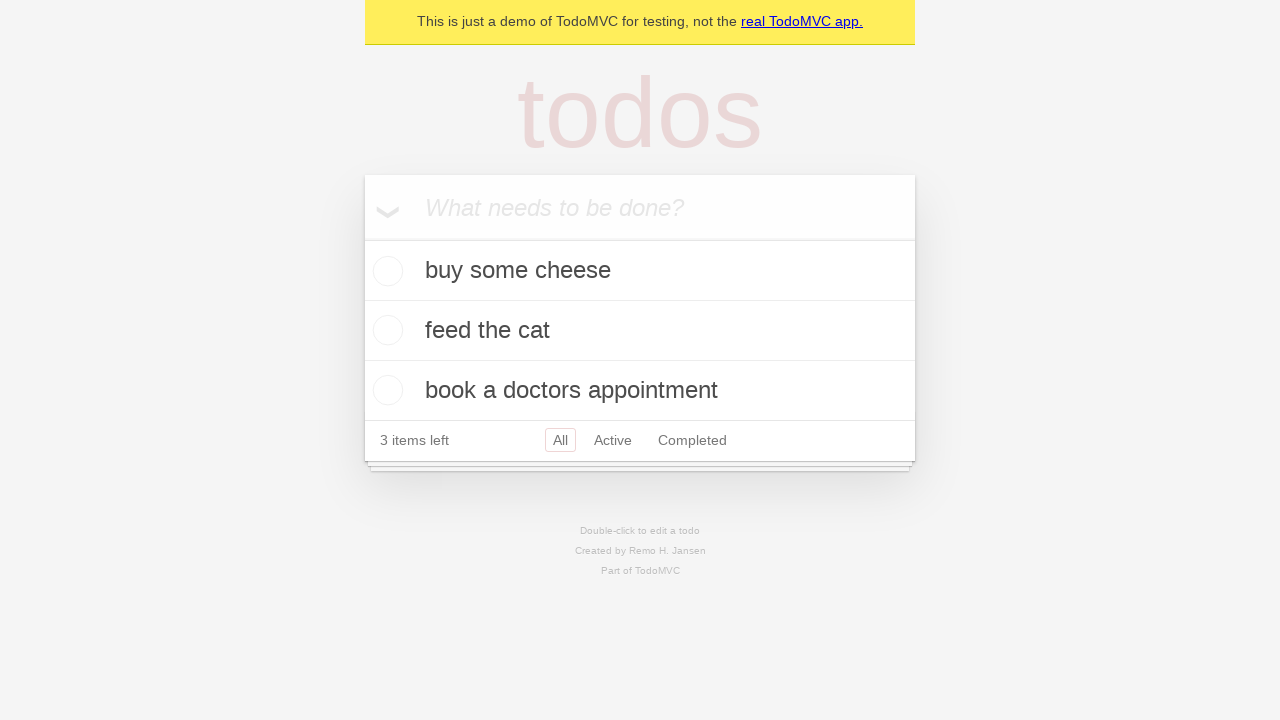

Checked the second todo item at (385, 330) on internal:testid=[data-testid="todo-item"s] >> nth=1 >> internal:role=checkbox
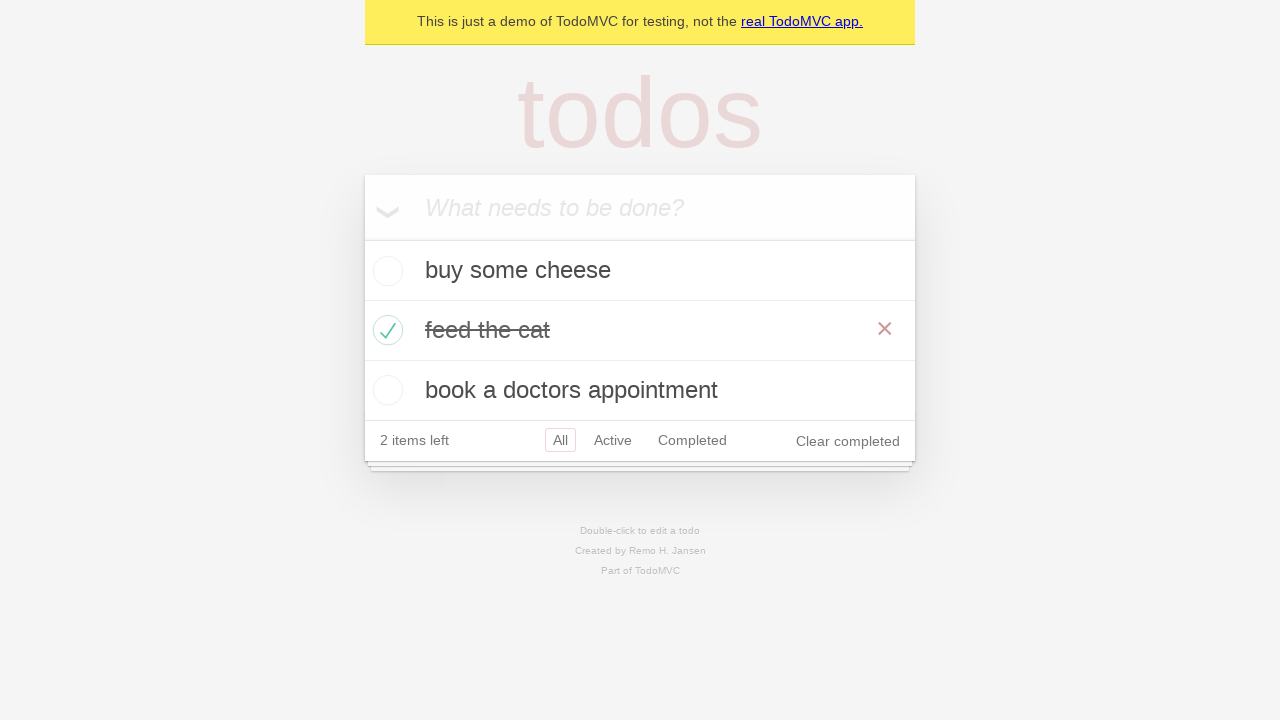

Clicked 'All' filter to show all todos at (560, 440) on internal:role=link[name="All"i]
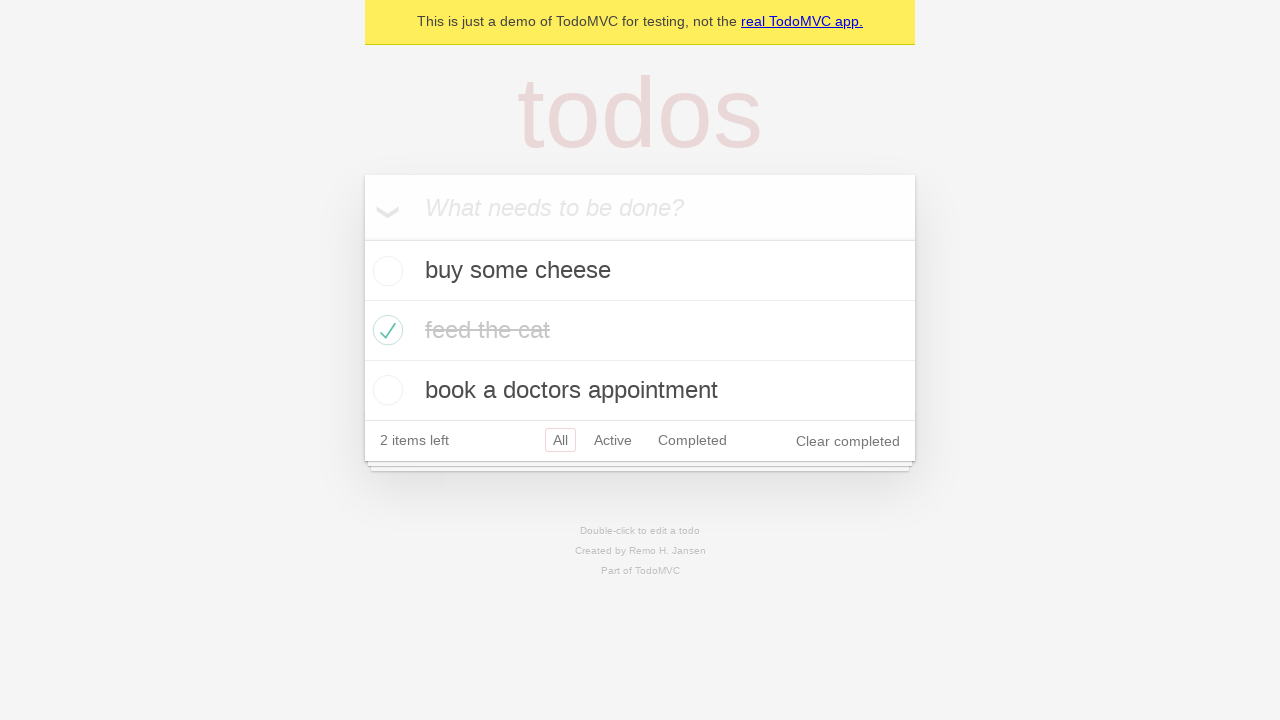

Clicked 'Active' filter to show only active todos at (613, 440) on internal:role=link[name="Active"i]
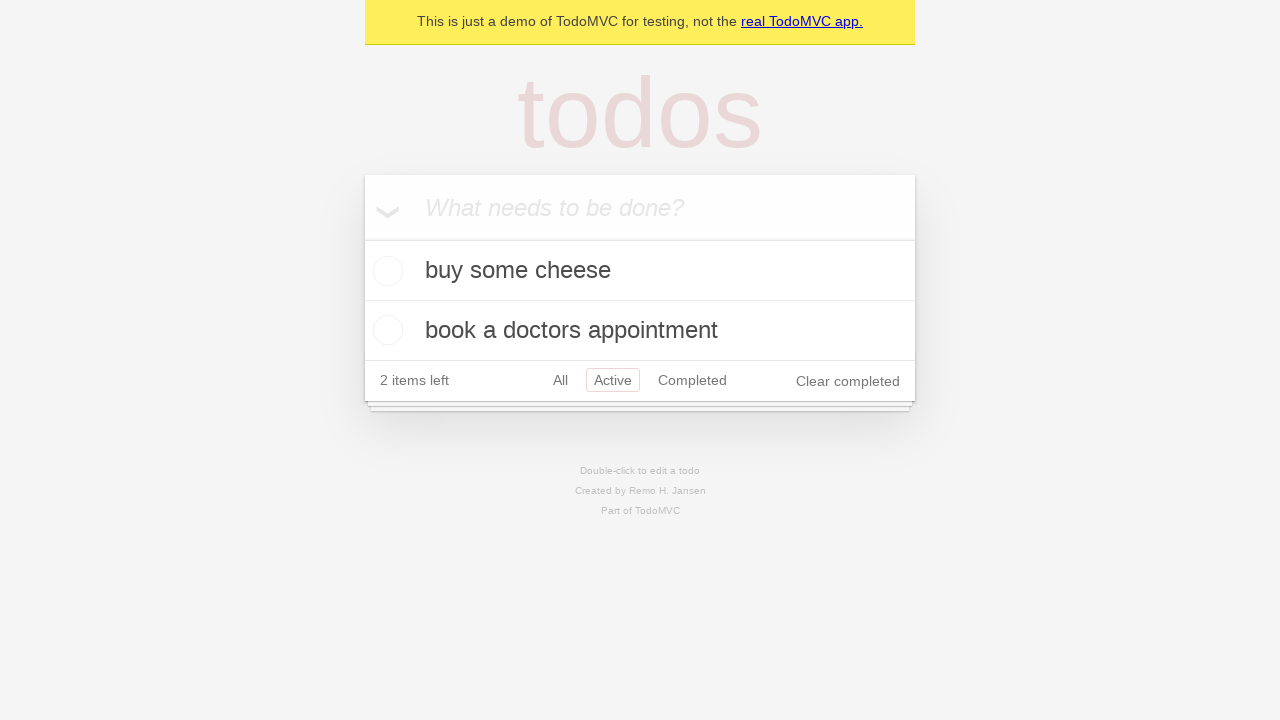

Clicked 'Completed' filter to show only completed todos at (692, 380) on internal:role=link[name="Completed"i]
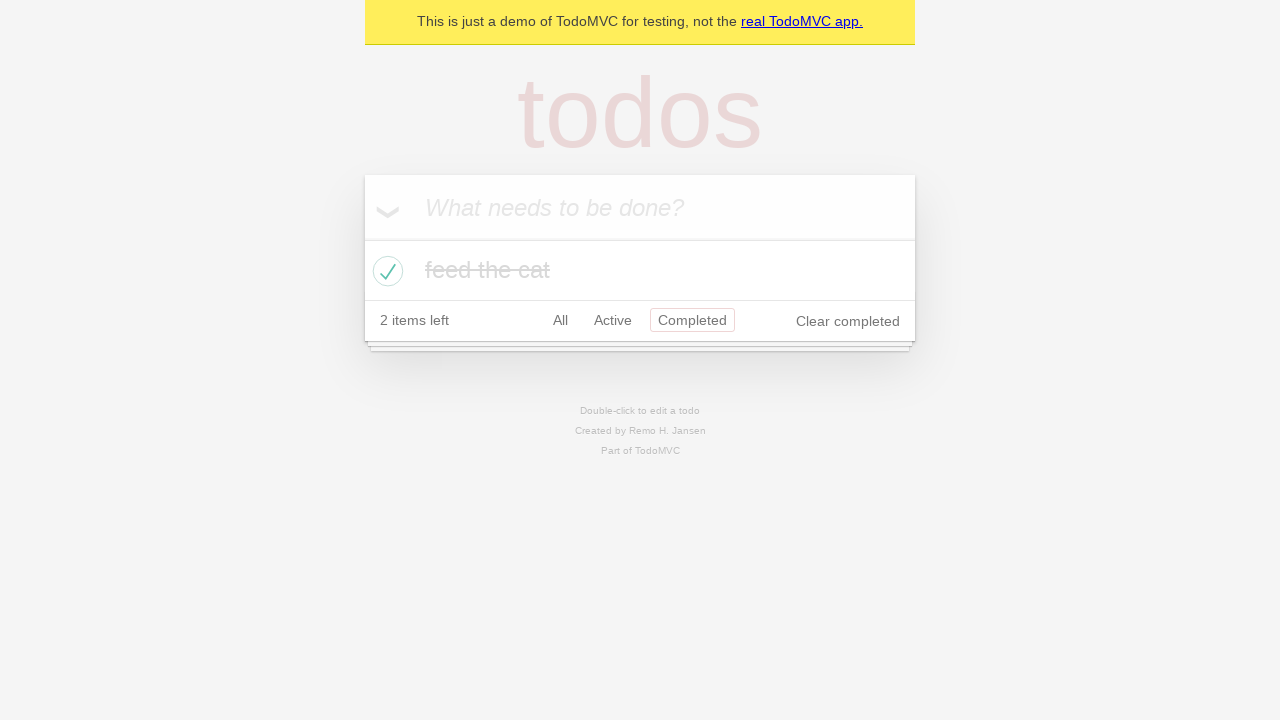

Used browser back button to return to Active filter
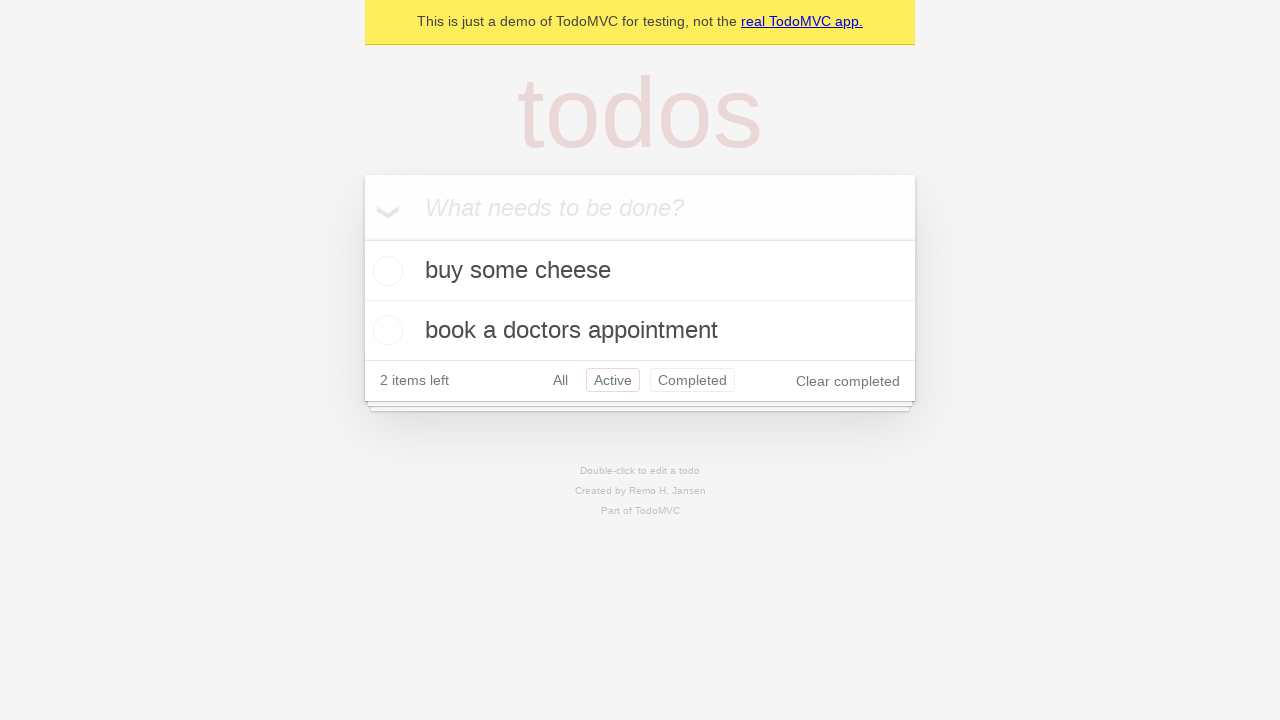

Used browser back button to return to All filter
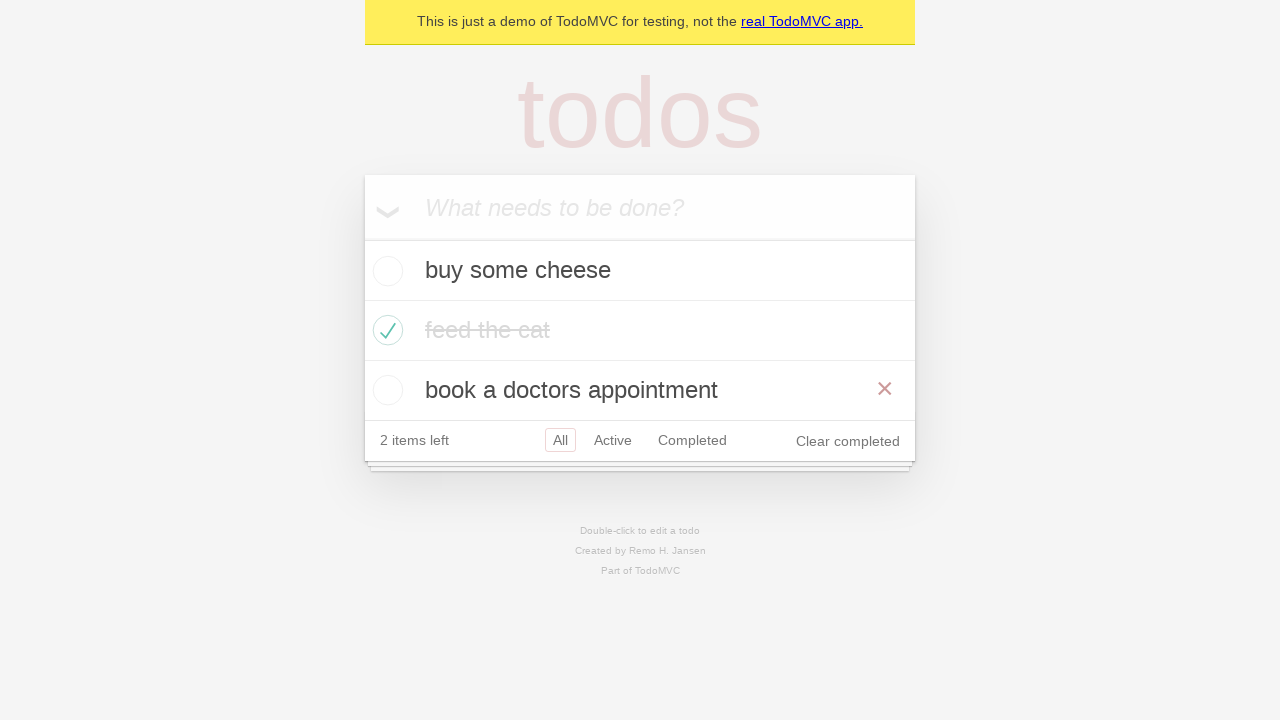

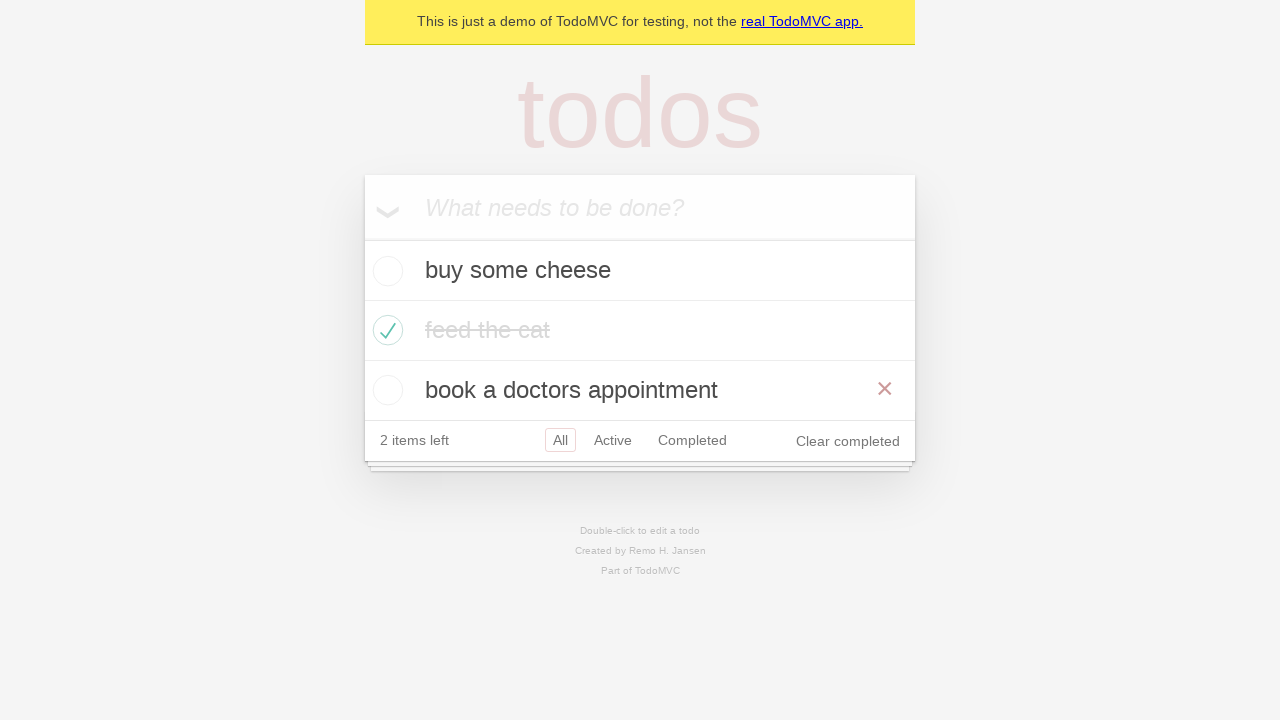